Tests submitting the triangle form with empty fields and verifying a prompt message is displayed

Starting URL: http://www.vanilton.net/triangulo/#

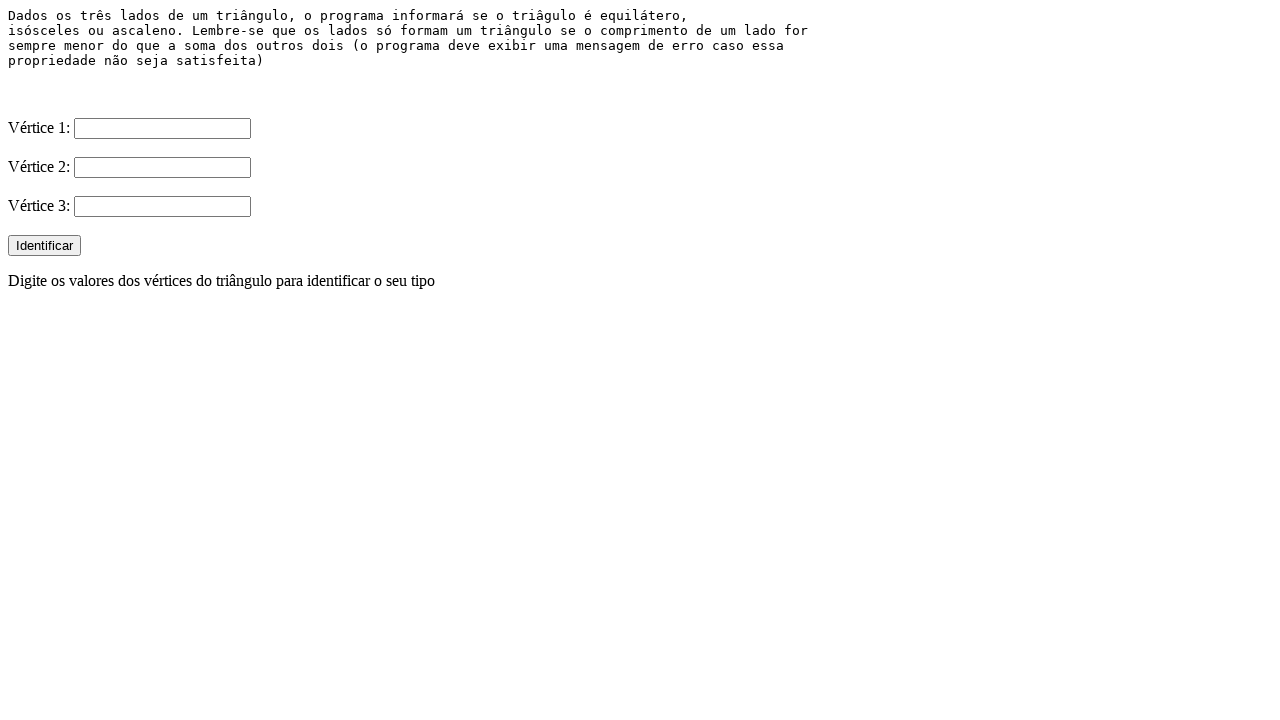

Clicked submit button without filling any fields at (44, 246) on xpath=/html/body/form/input[4]
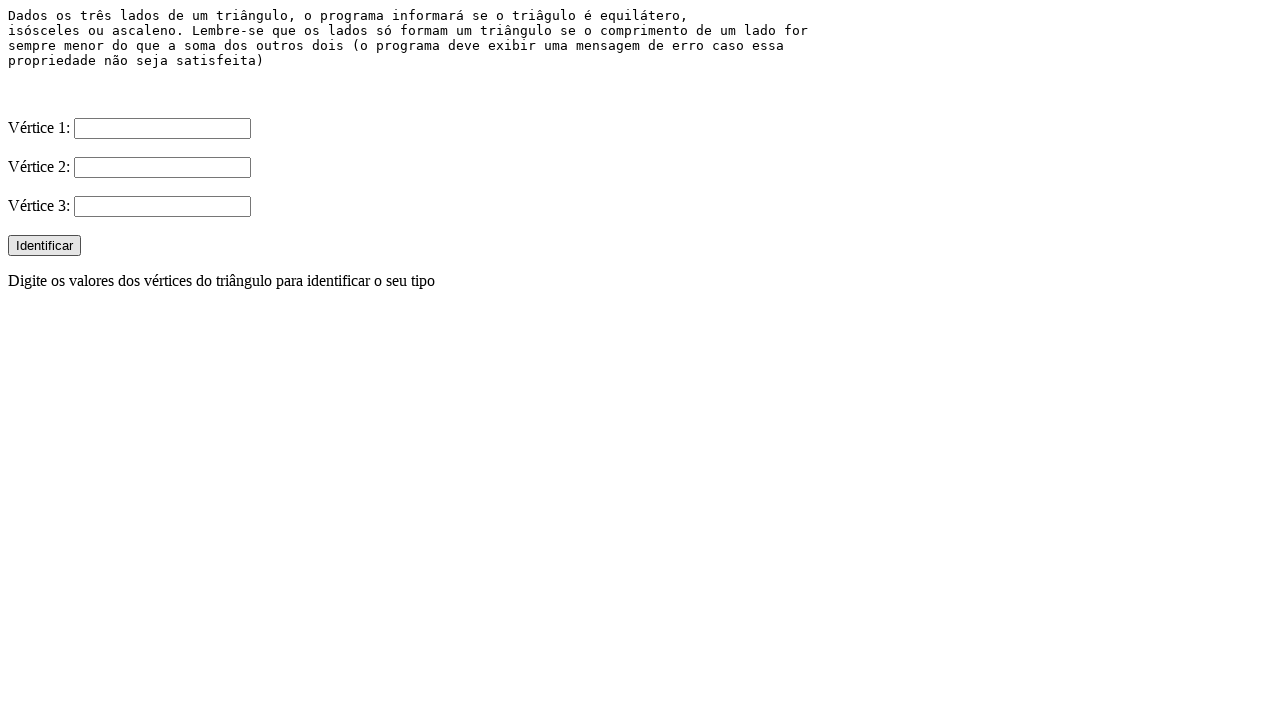

Waited for body content to verify prompt message is displayed
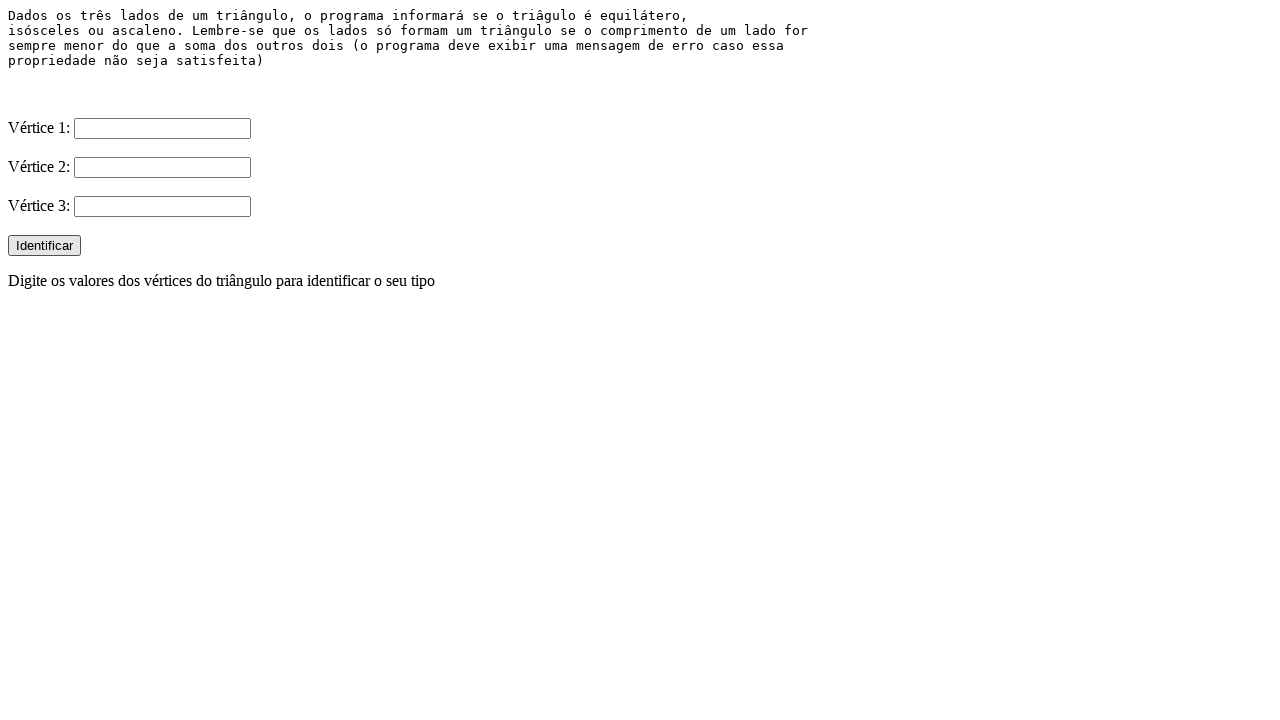

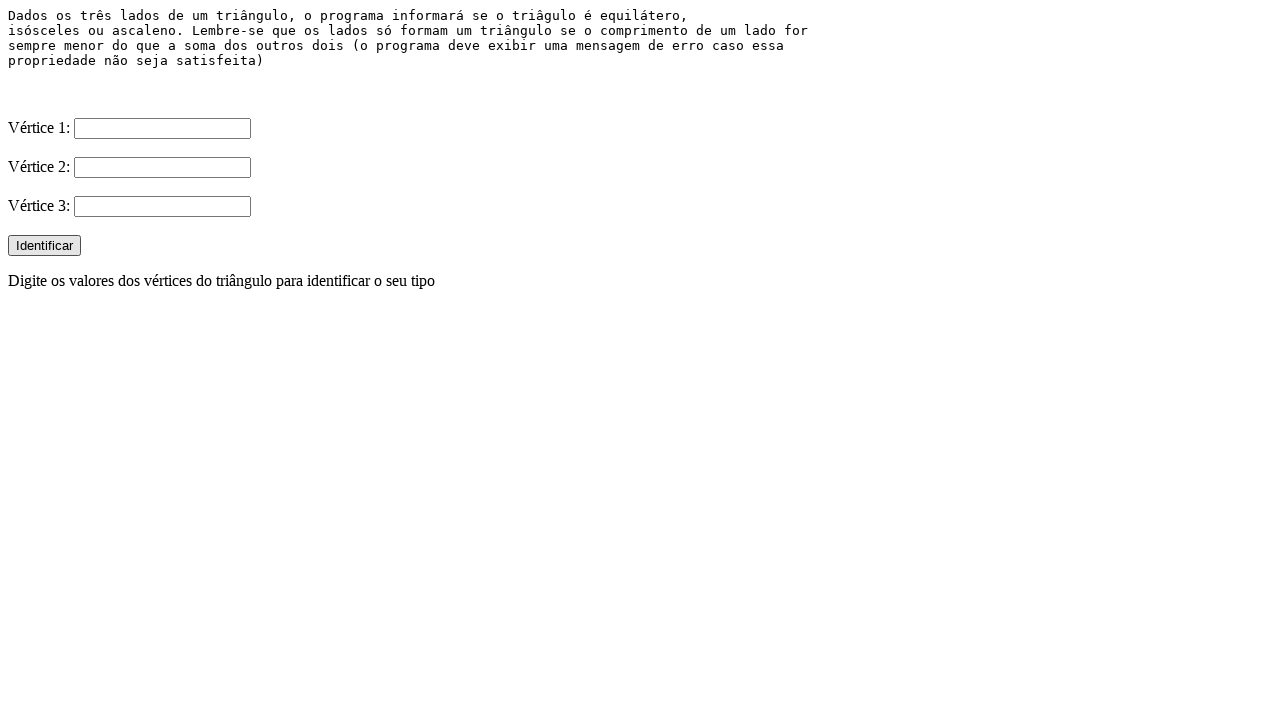